Tests table sorting by clicking the Email column header and verifying the column is sorted in ascending order

Starting URL: http://the-internet.herokuapp.com/tables

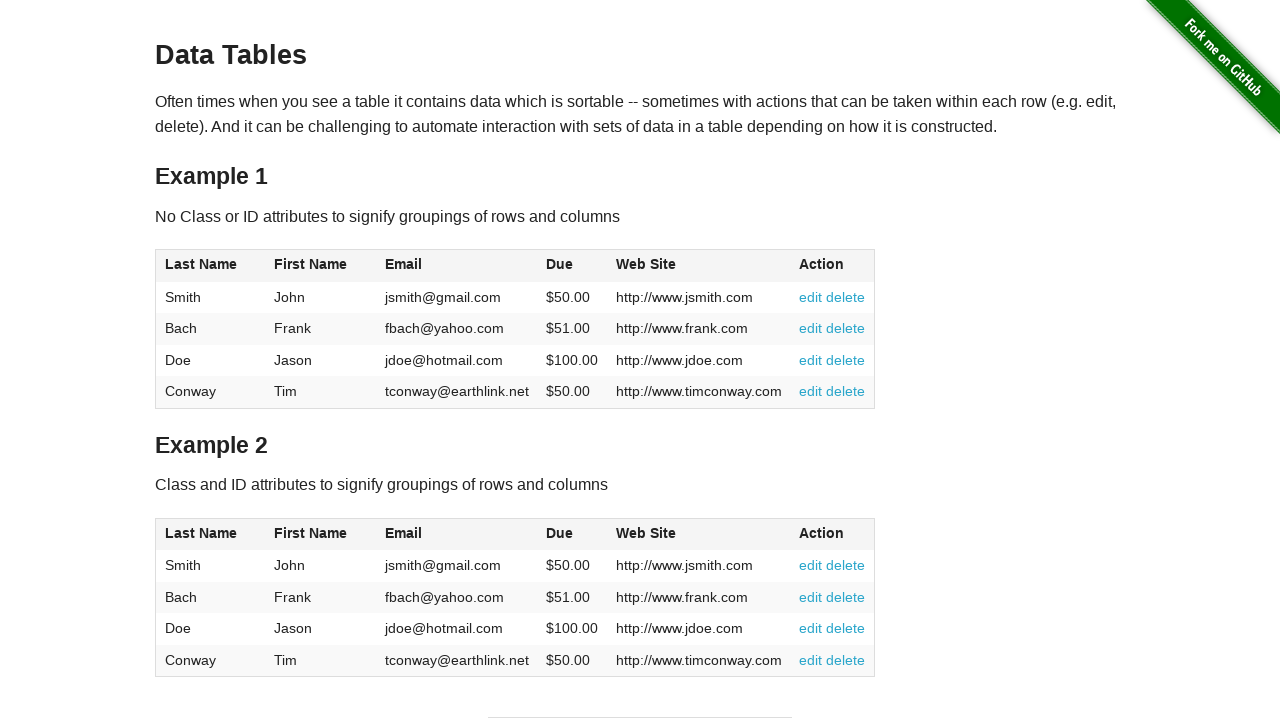

Clicked Email column header to sort at (457, 266) on #table1 thead tr th:nth-of-type(3)
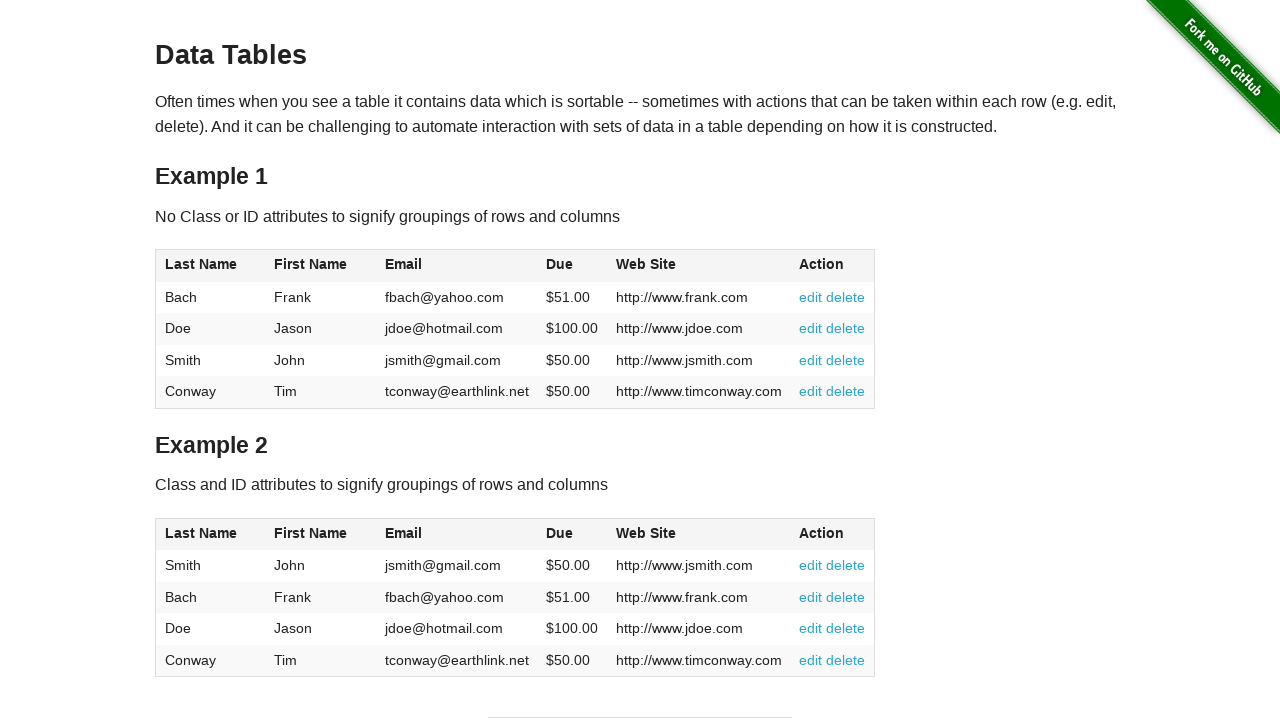

Table body with Email column cells loaded
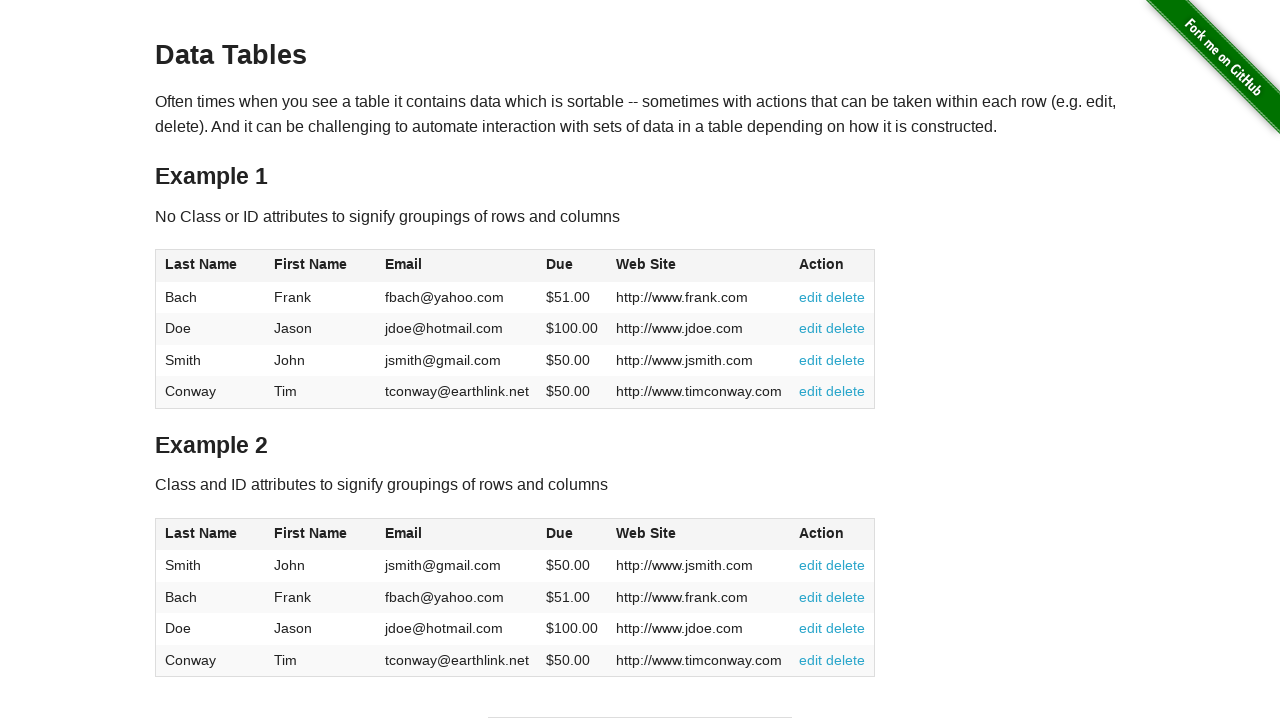

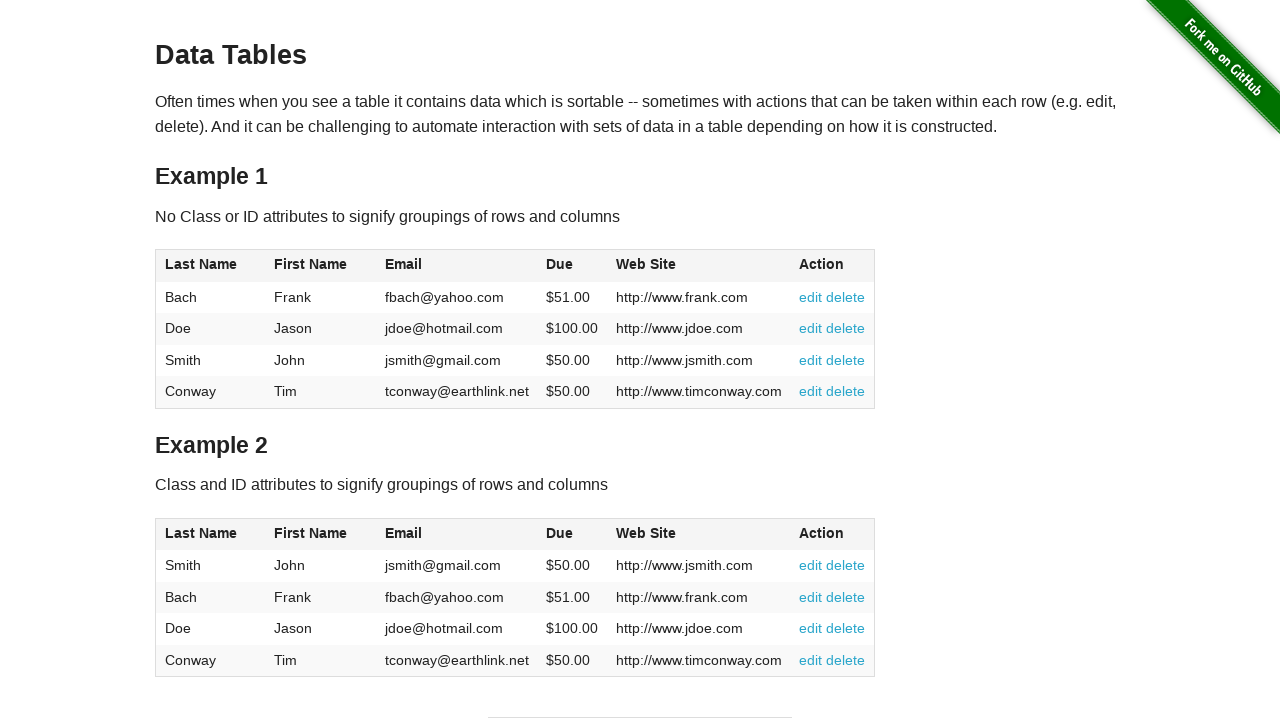